Tests JavaScript alert handling by triggering alerts and accepting them using different methods

Starting URL: https://demo.automationtesting.in/Alerts.html

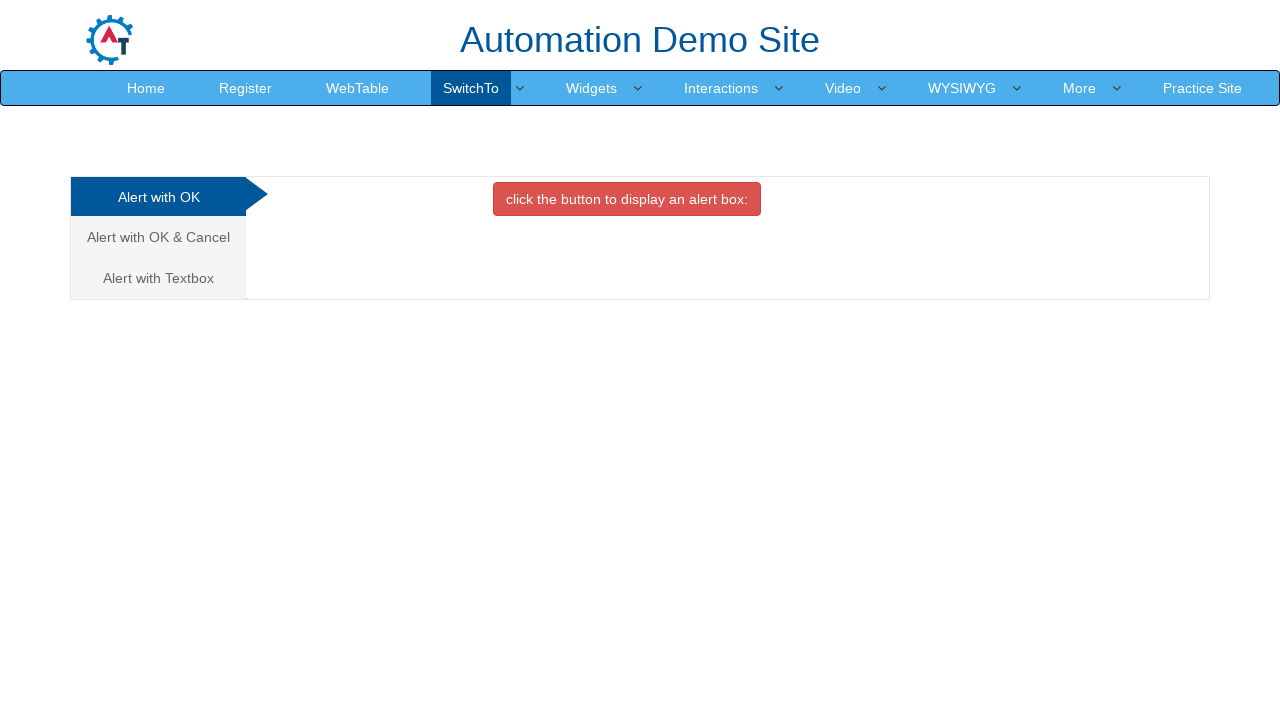

Clicked OK tab button to trigger first alert at (627, 199) on xpath=//*[@id="OKTab"]/button
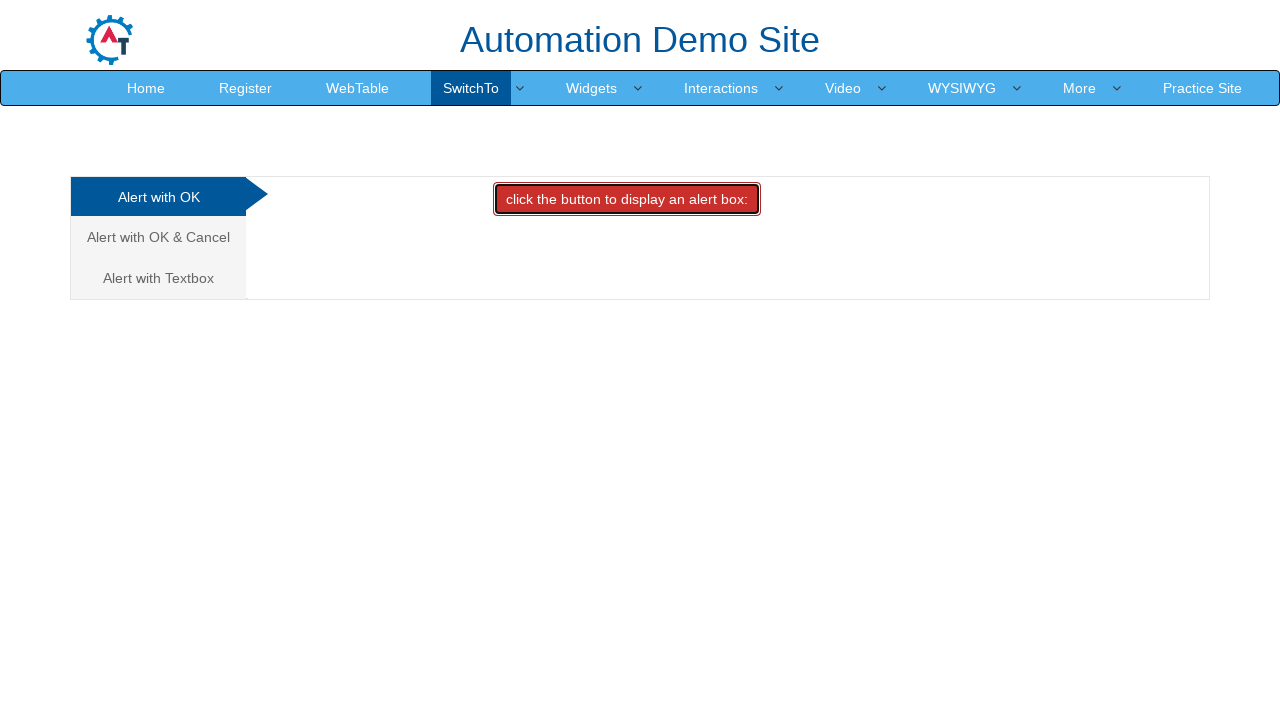

Set up dialog handler to accept all alerts
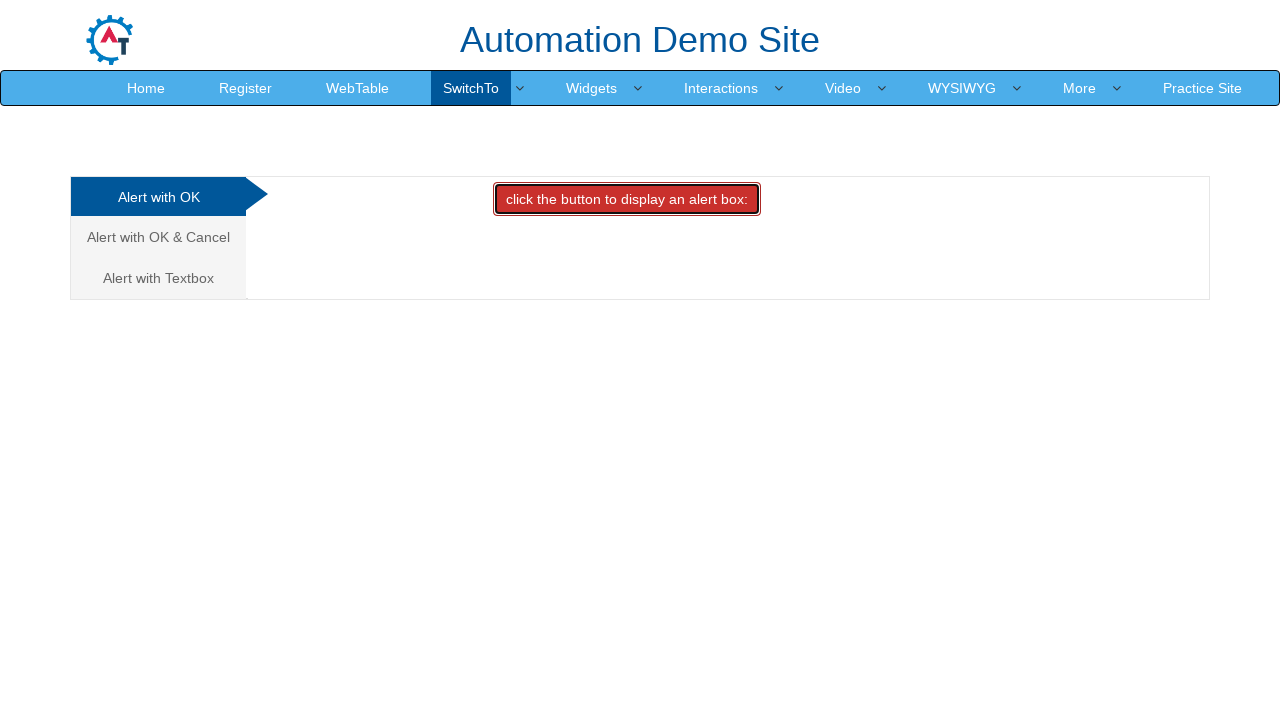

Clicked OK tab button to trigger second alert at (627, 199) on xpath=//*[@id="OKTab"]/button
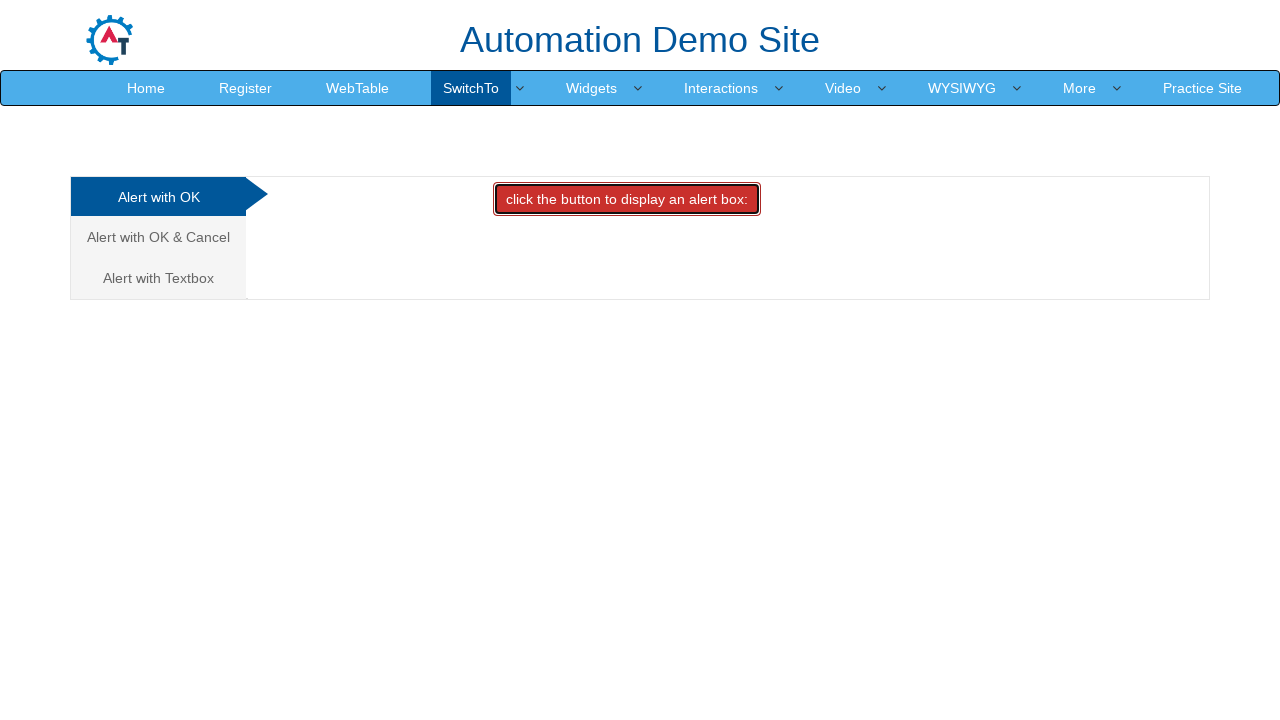

Clicked OK tab button to trigger third alert at (627, 199) on xpath=//*[@id="OKTab"]/button
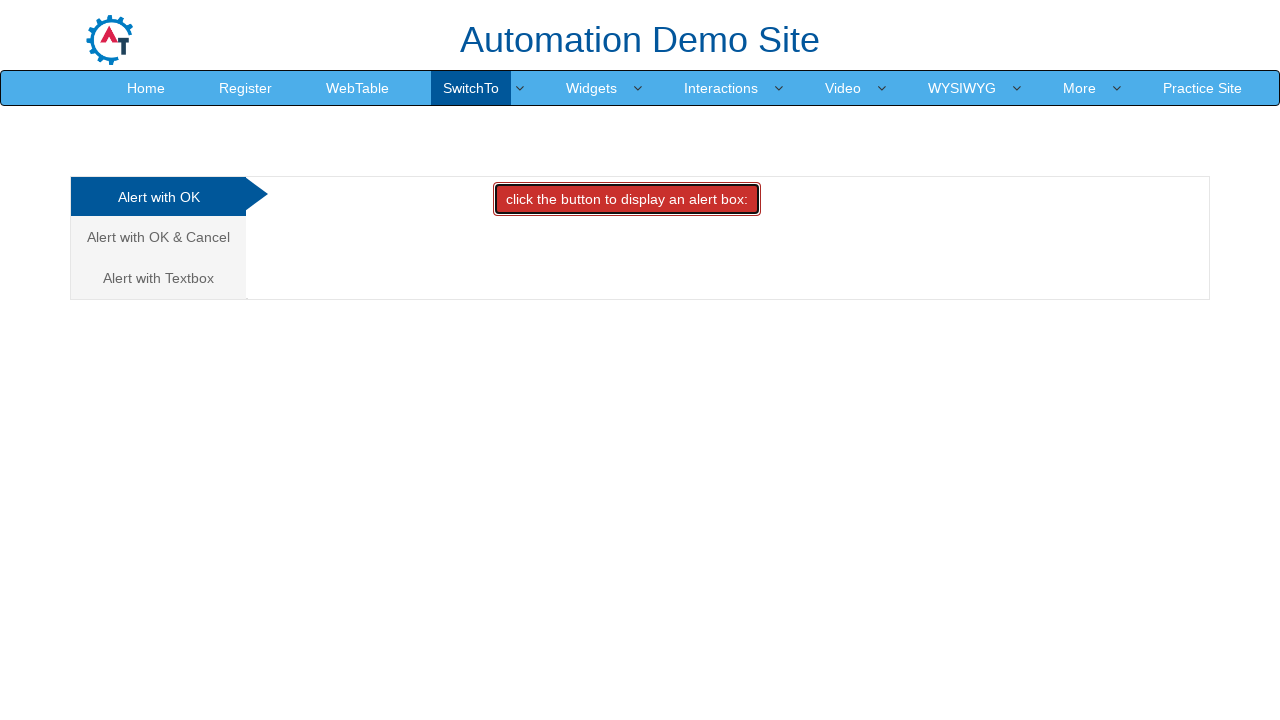

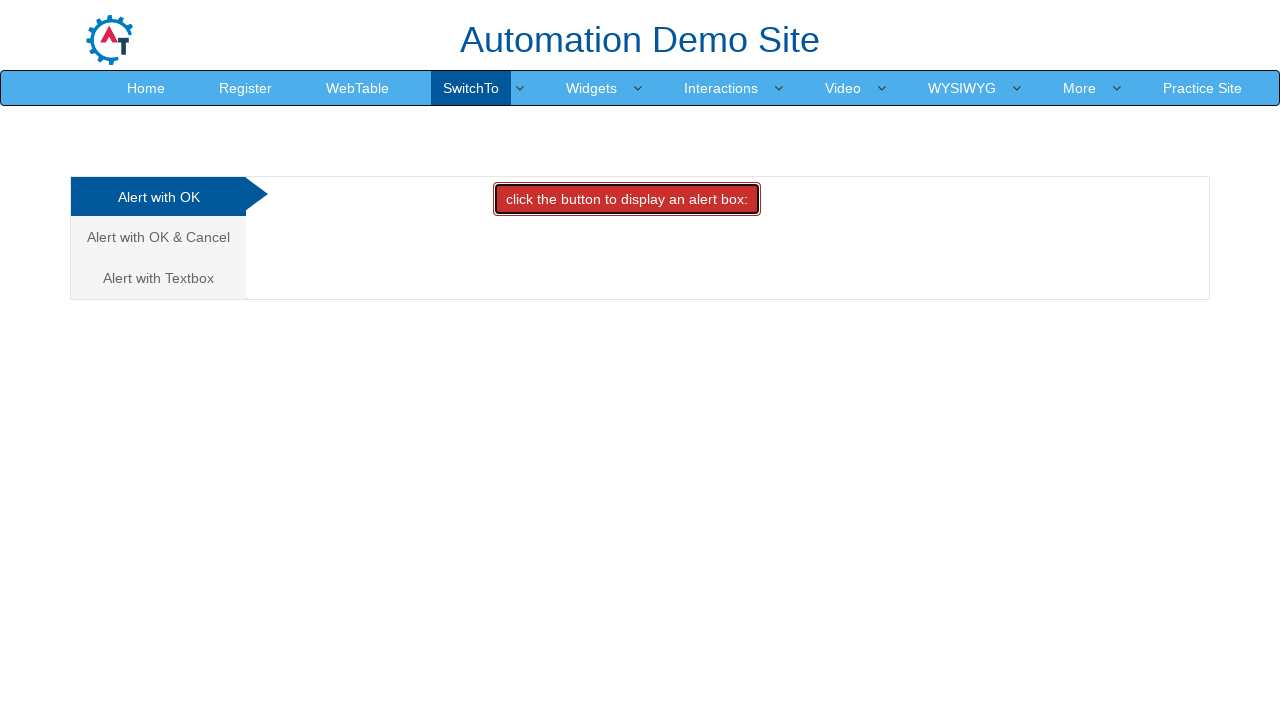